Tests drag and drop functionality by dragging mobile and laptop accessories to their correct categories

Starting URL: https://demoapps.qspiders.com/ui/dragDrop/dragToCorrect?sublist=1

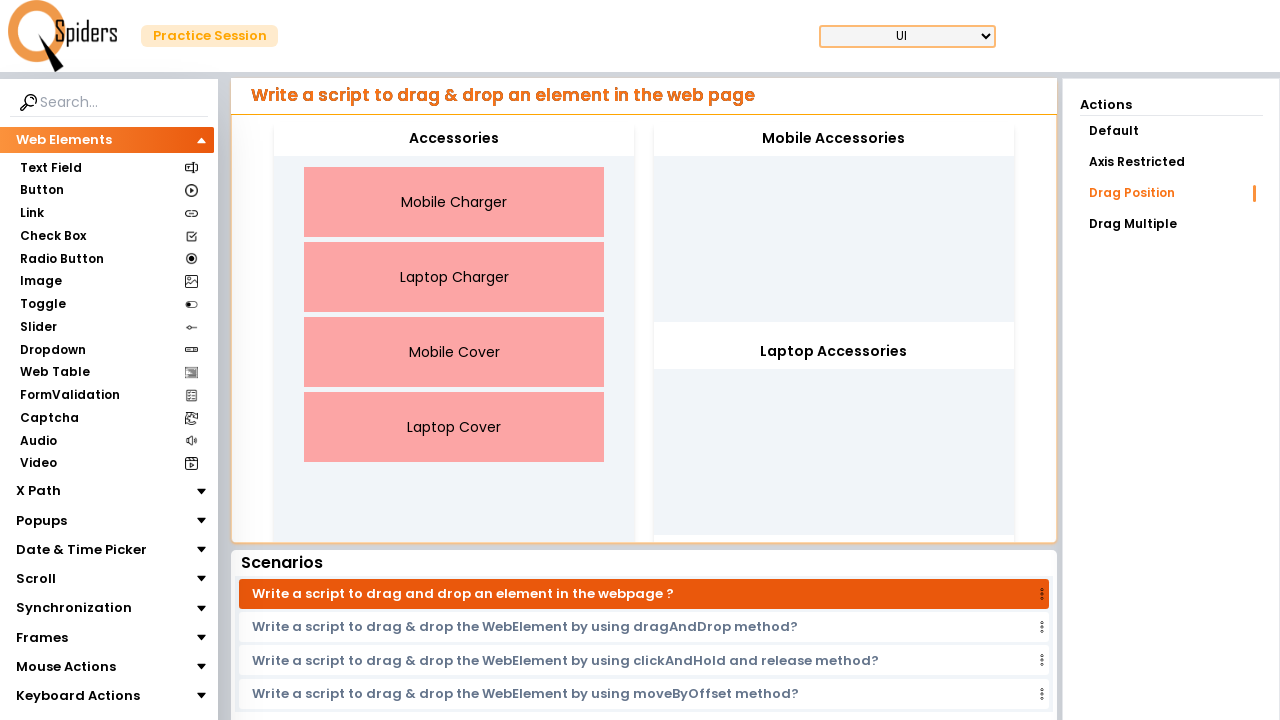

Located Mobile Charger element
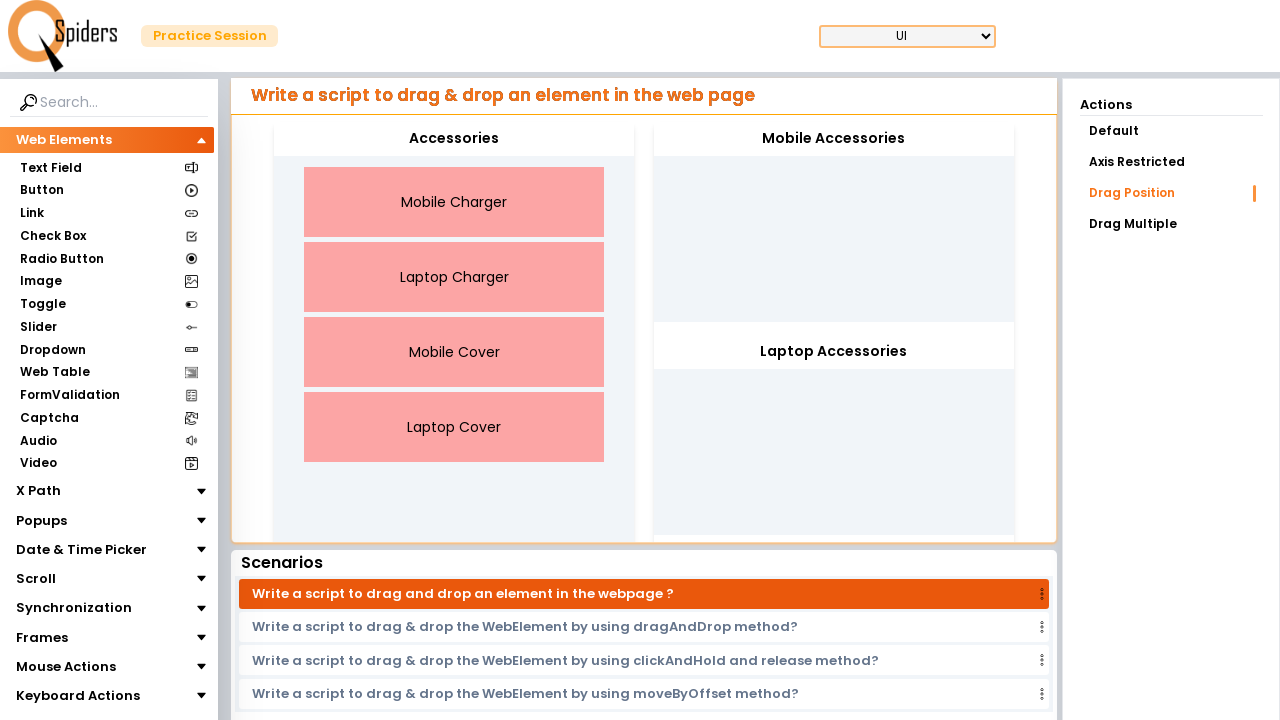

Located Mobile Accessories target
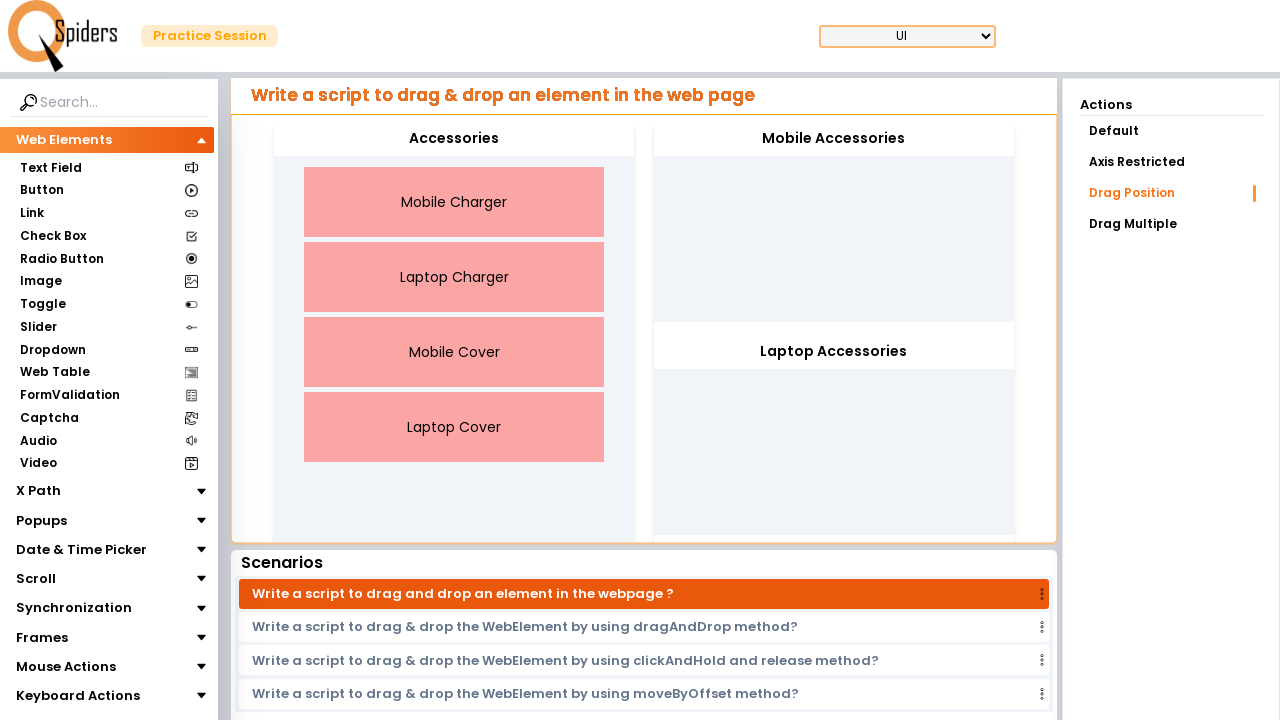

Dragged Mobile Charger to Mobile Accessories at (834, 139)
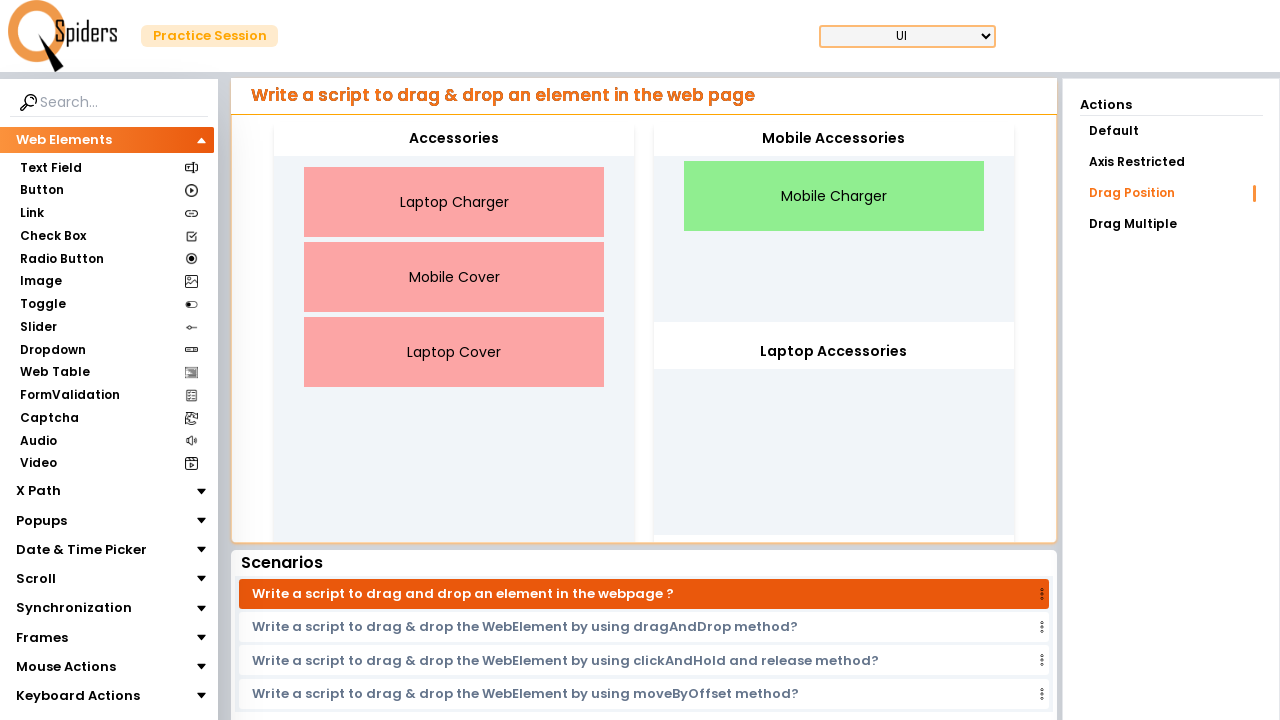

Located Laptop Charger element
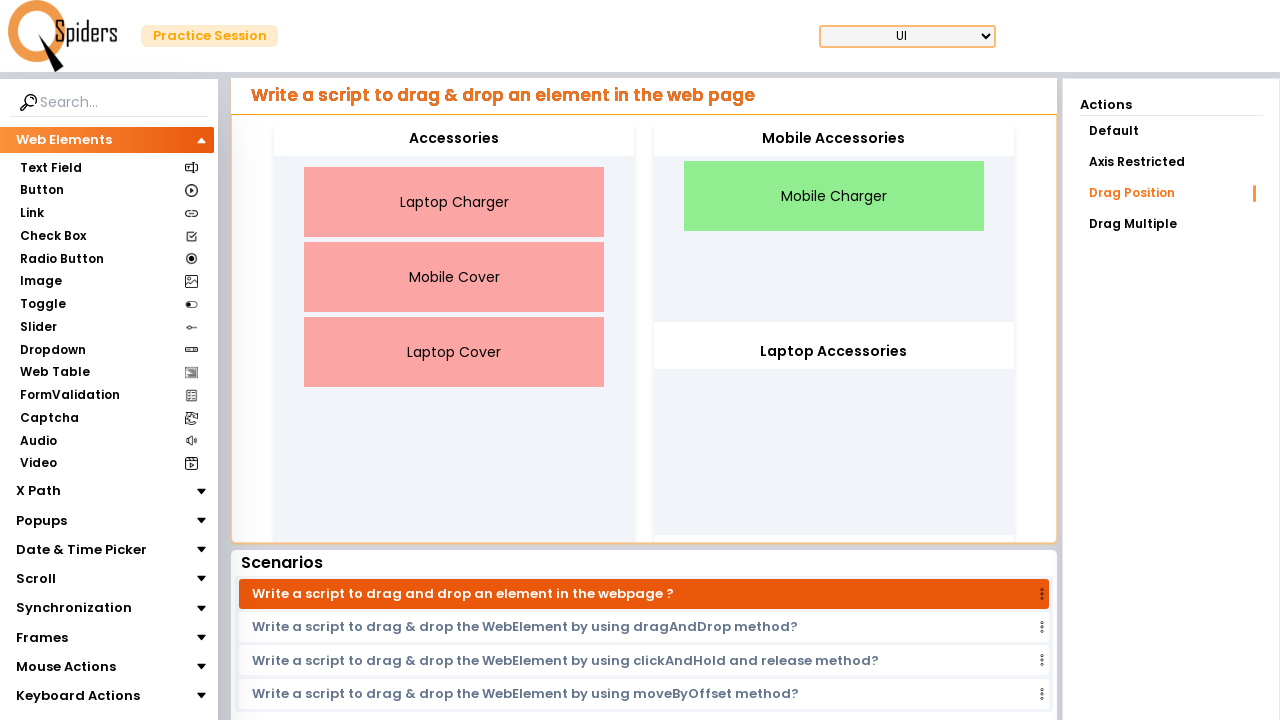

Located Laptop Accessories target
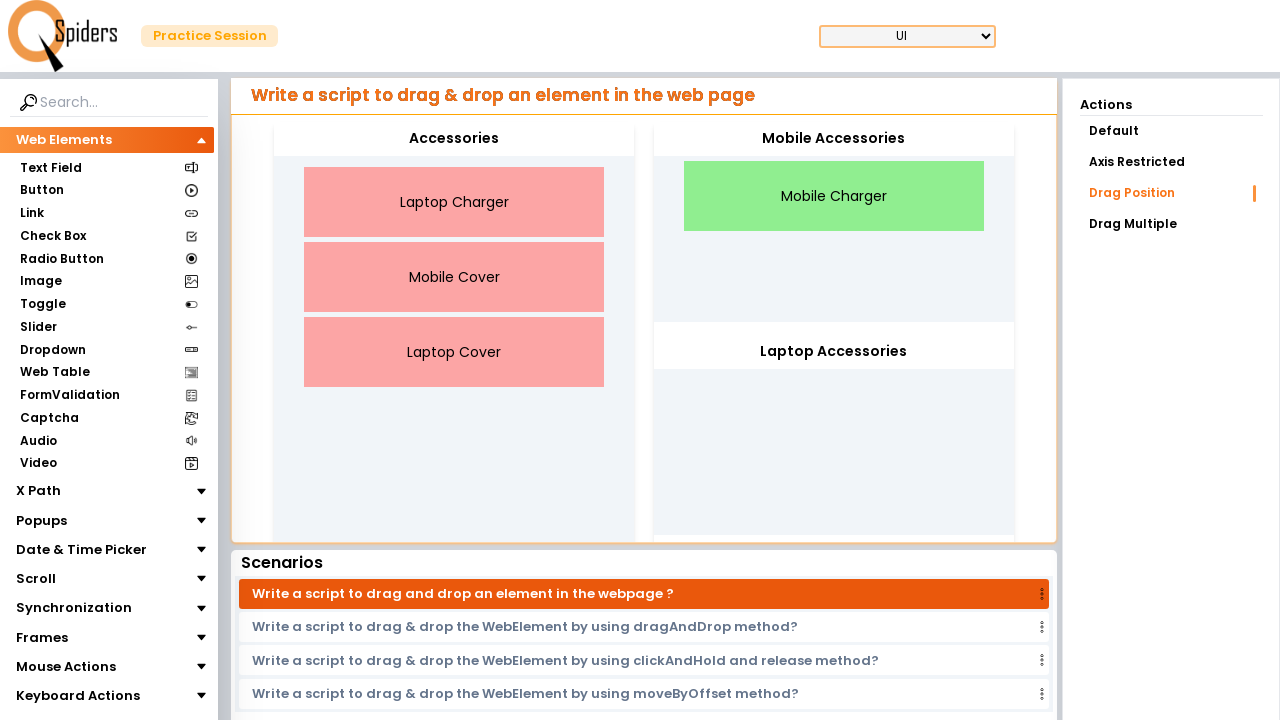

Dragged Laptop Charger to Laptop Accessories at (834, 352)
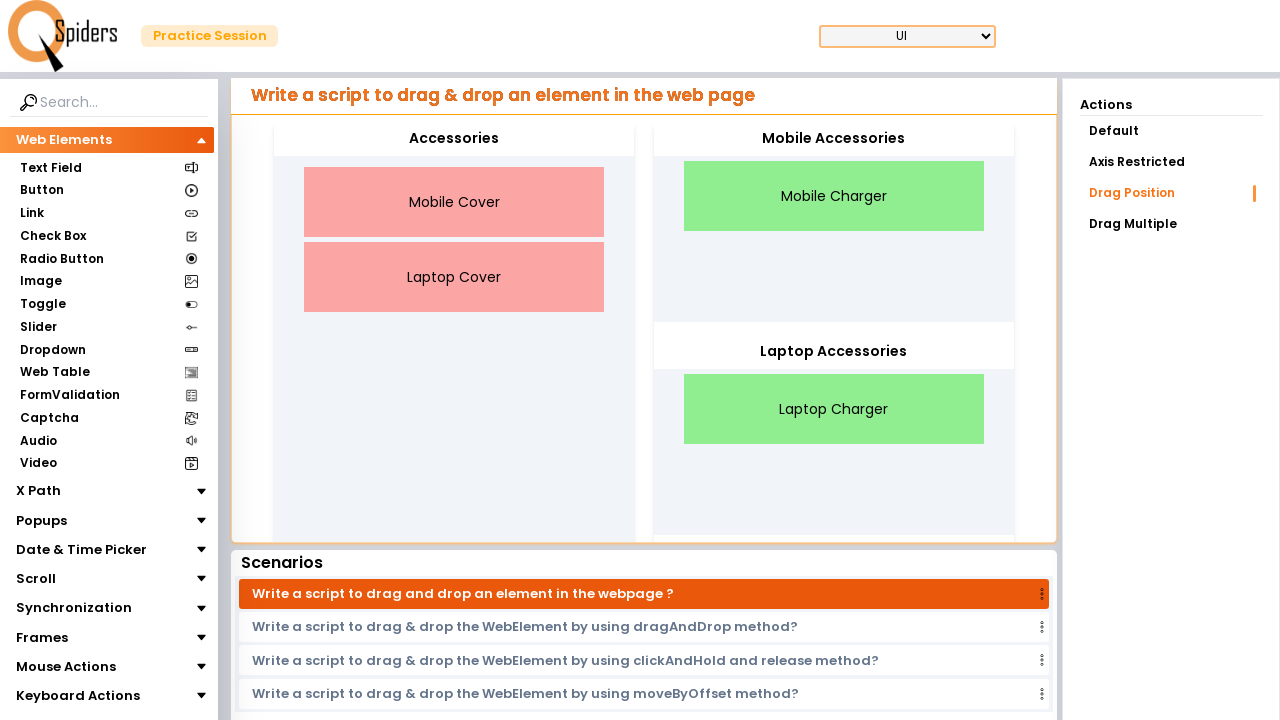

Located Mobile Cover element
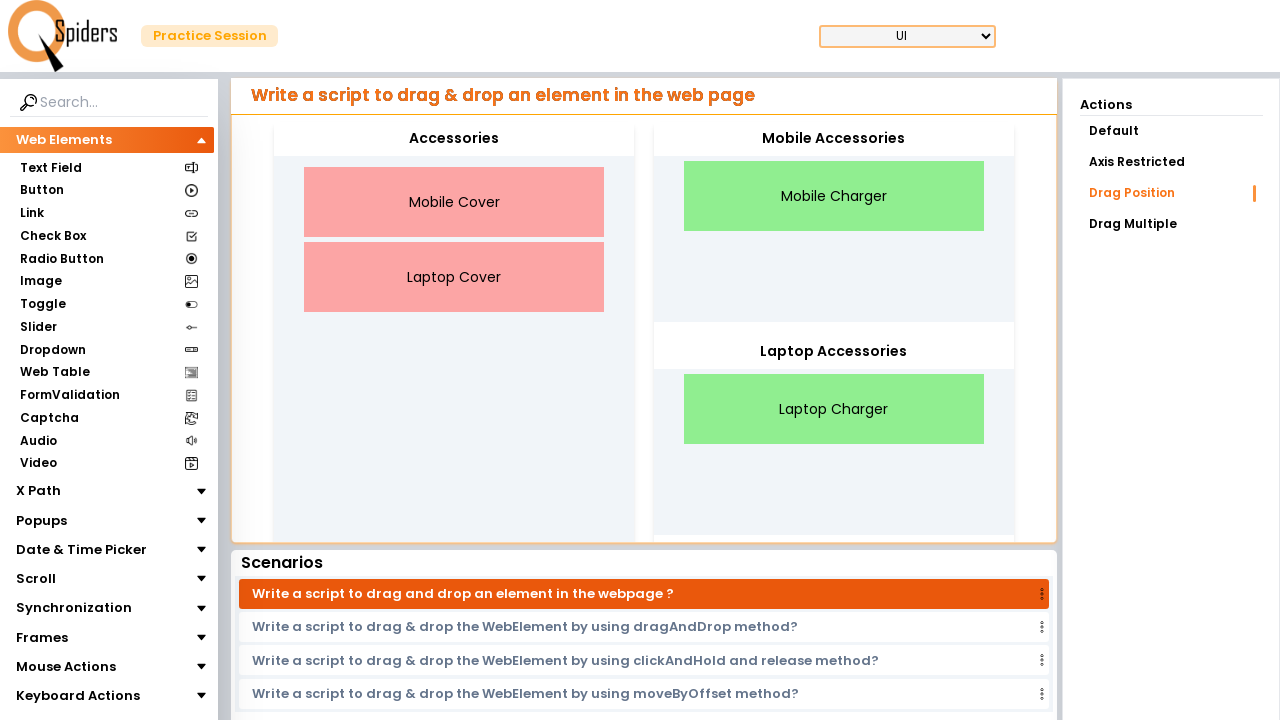

Dragged Mobile Cover to Mobile Accessories at (834, 139)
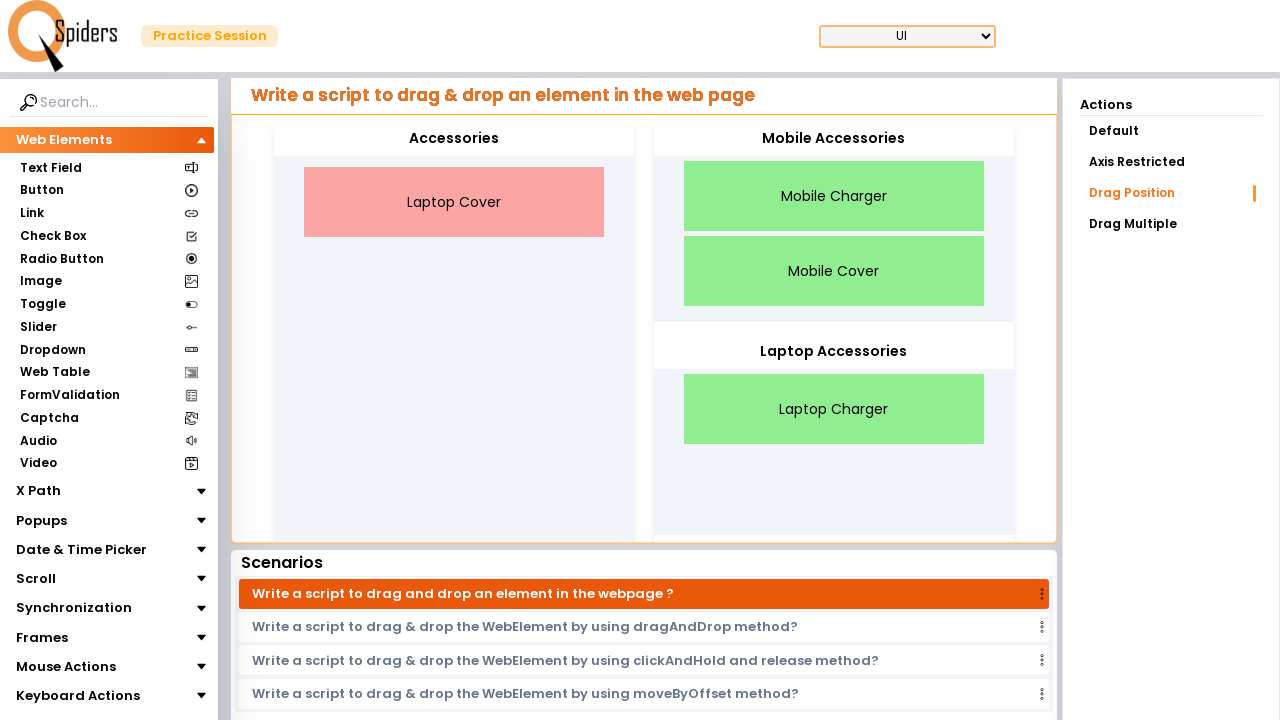

Located Laptop Cover element
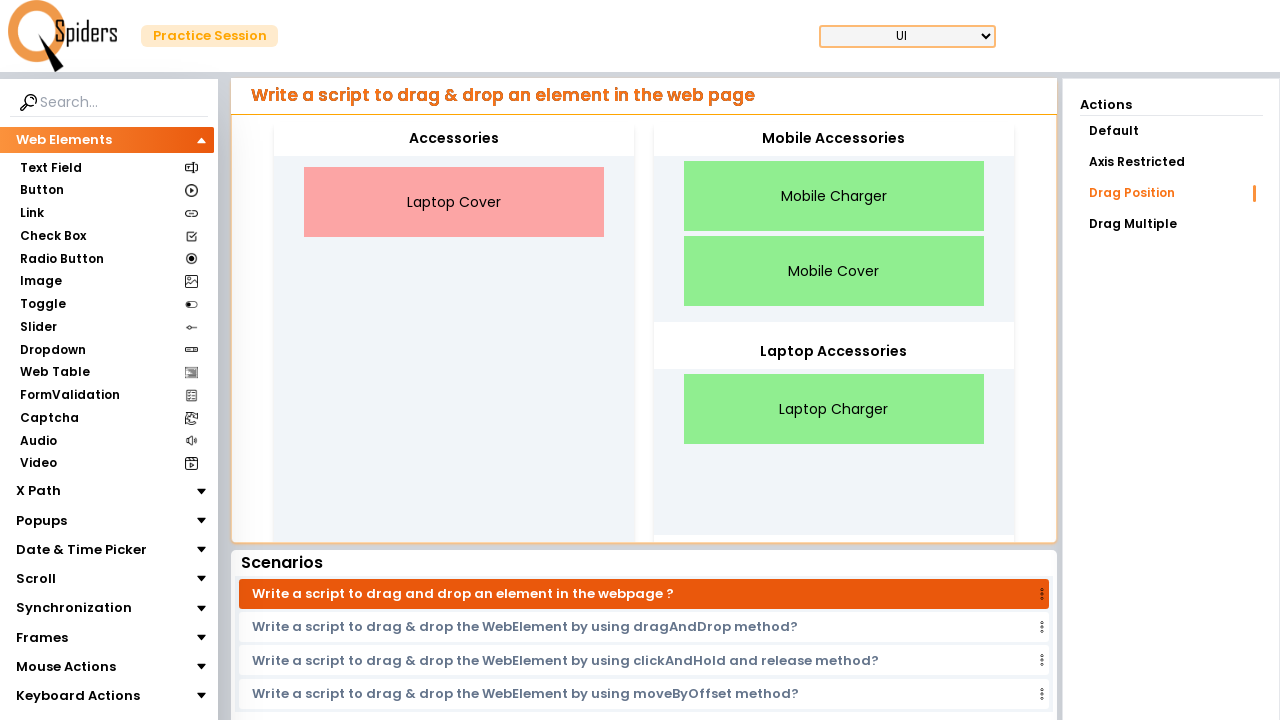

Dragged Laptop Cover to Laptop Accessories at (834, 352)
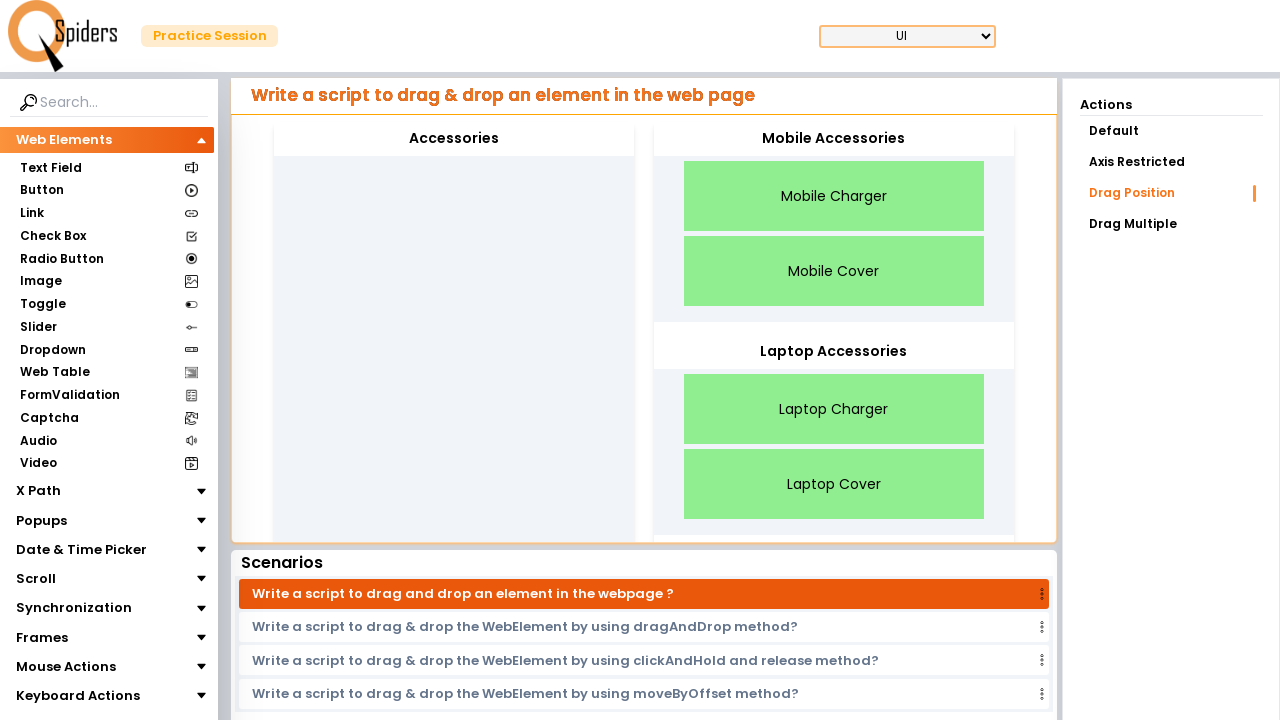

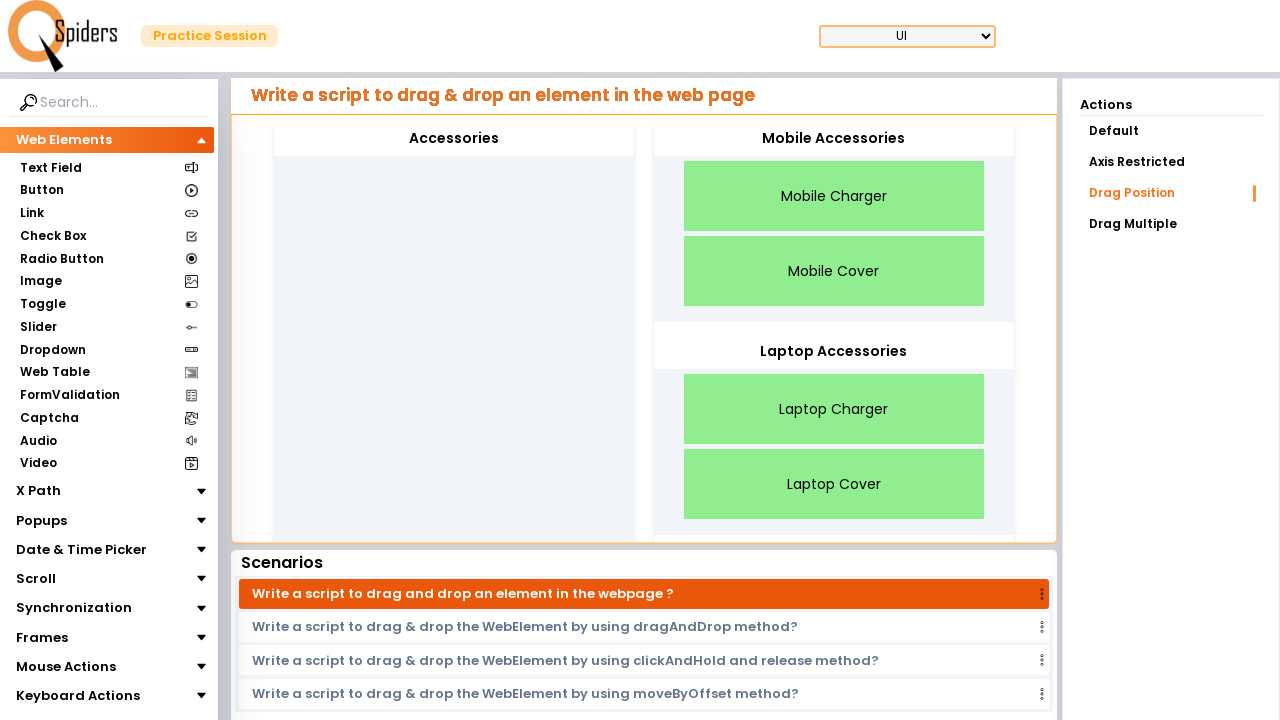